Tests that input fields can be cleared after being filled with values.

Starting URL: https://yarqui.github.io/goit-js-hw-08/03-feedback.html

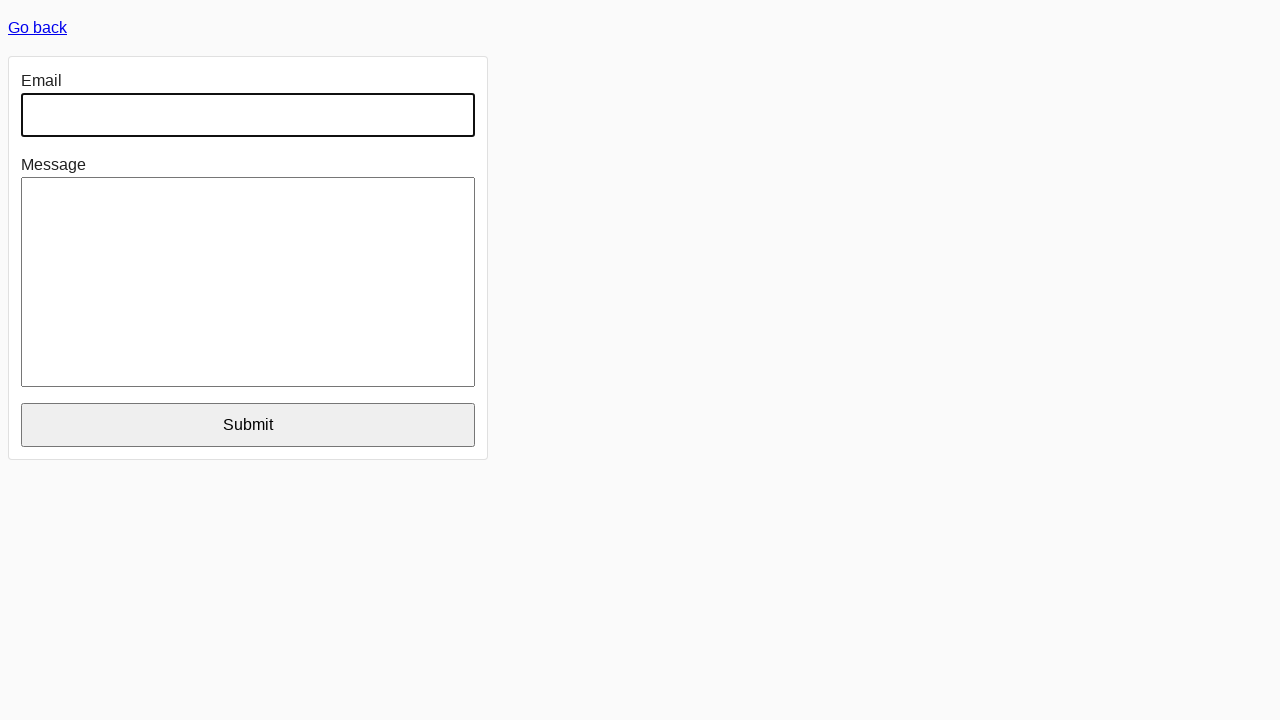

Located email input field
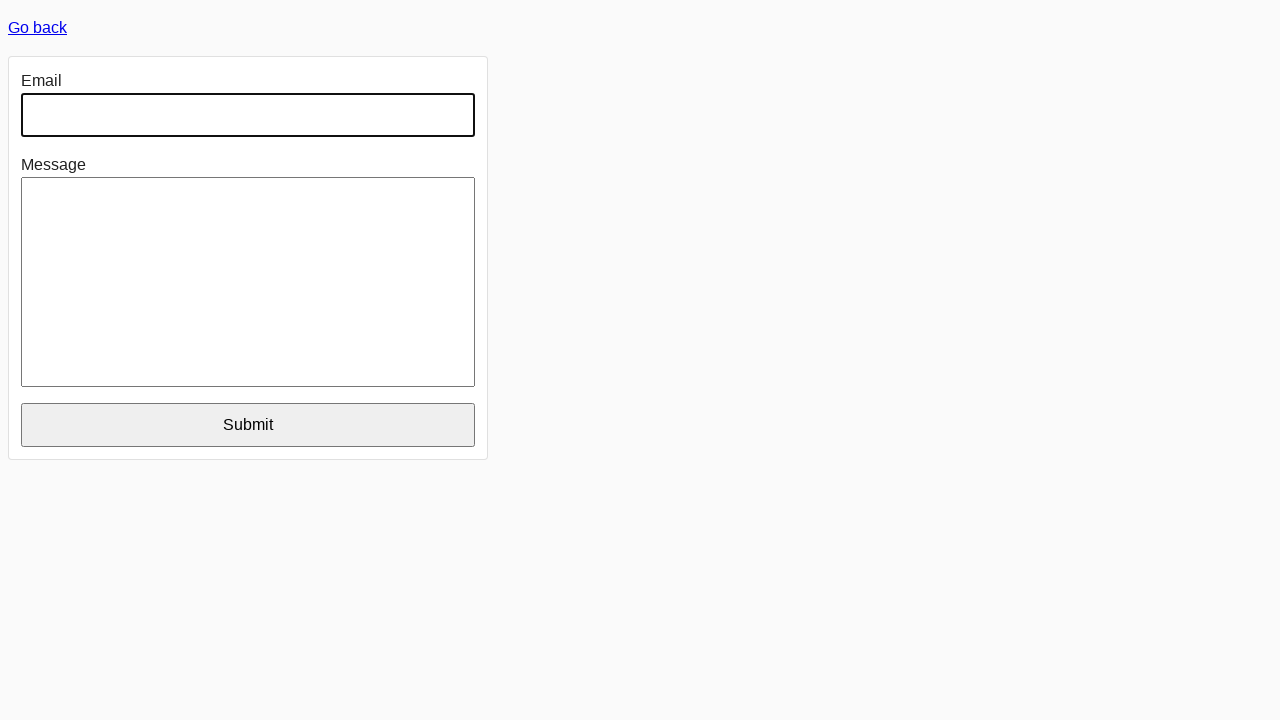

Located message input field
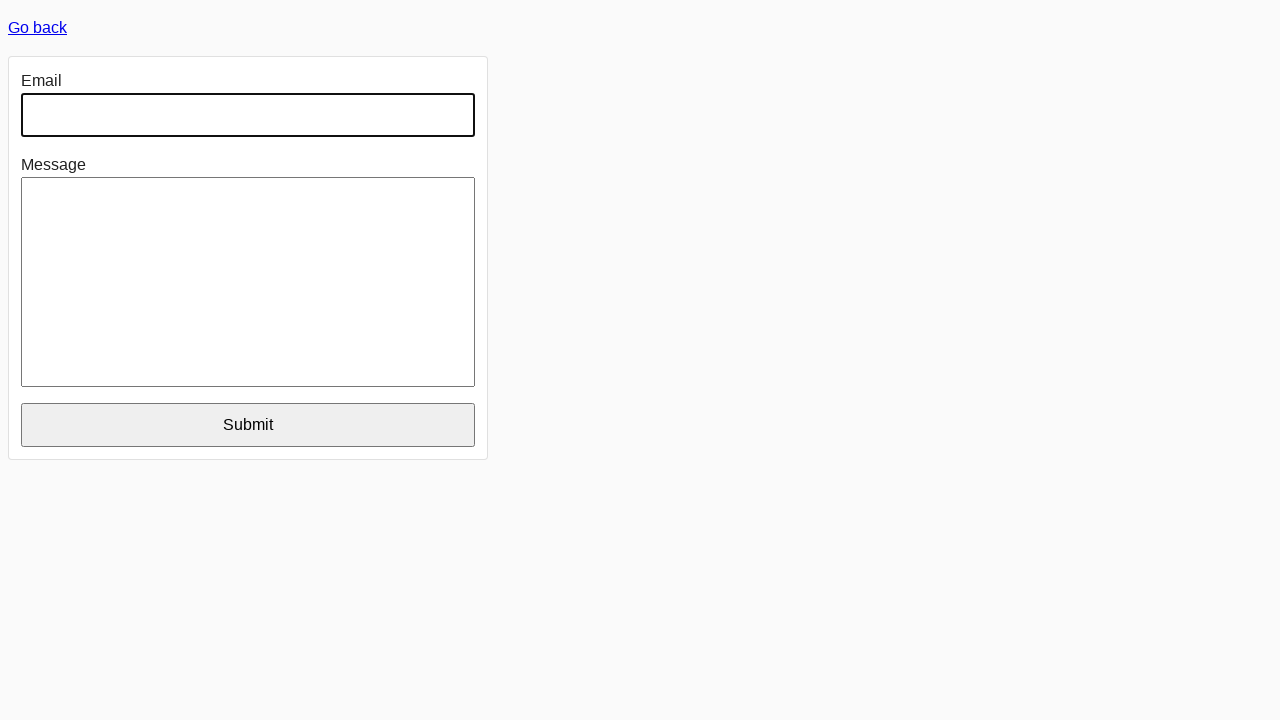

Filled email field with 'y.pelykh@gmail.com' on internal:label="Email"i
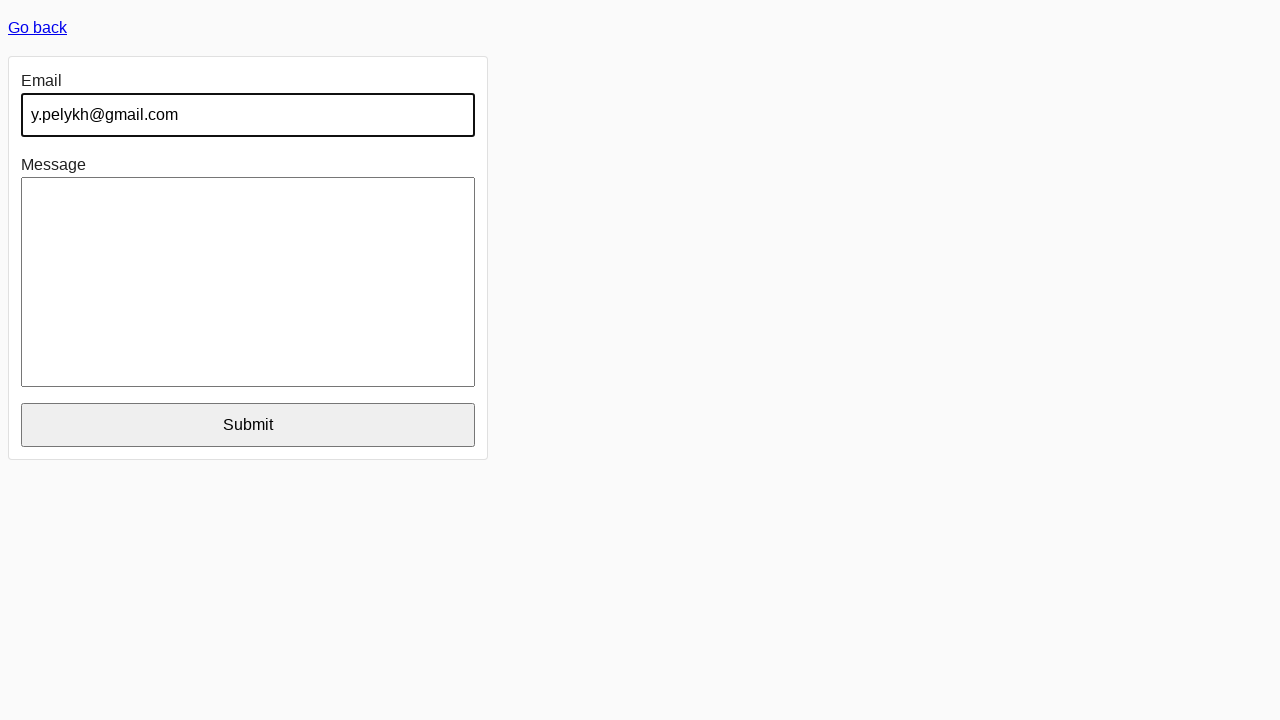

Filled message field with 'Hi. Nice to meet you' on internal:label="Message"i
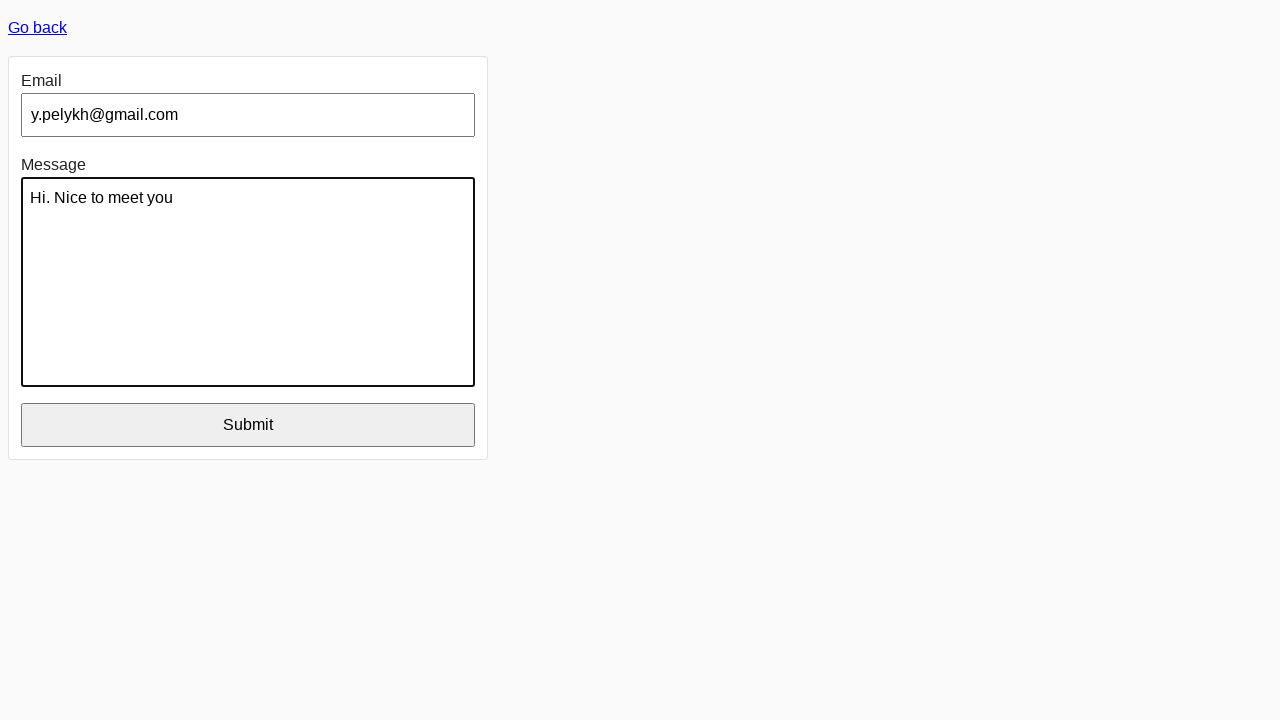

Cleared email input field on internal:label="Email"i
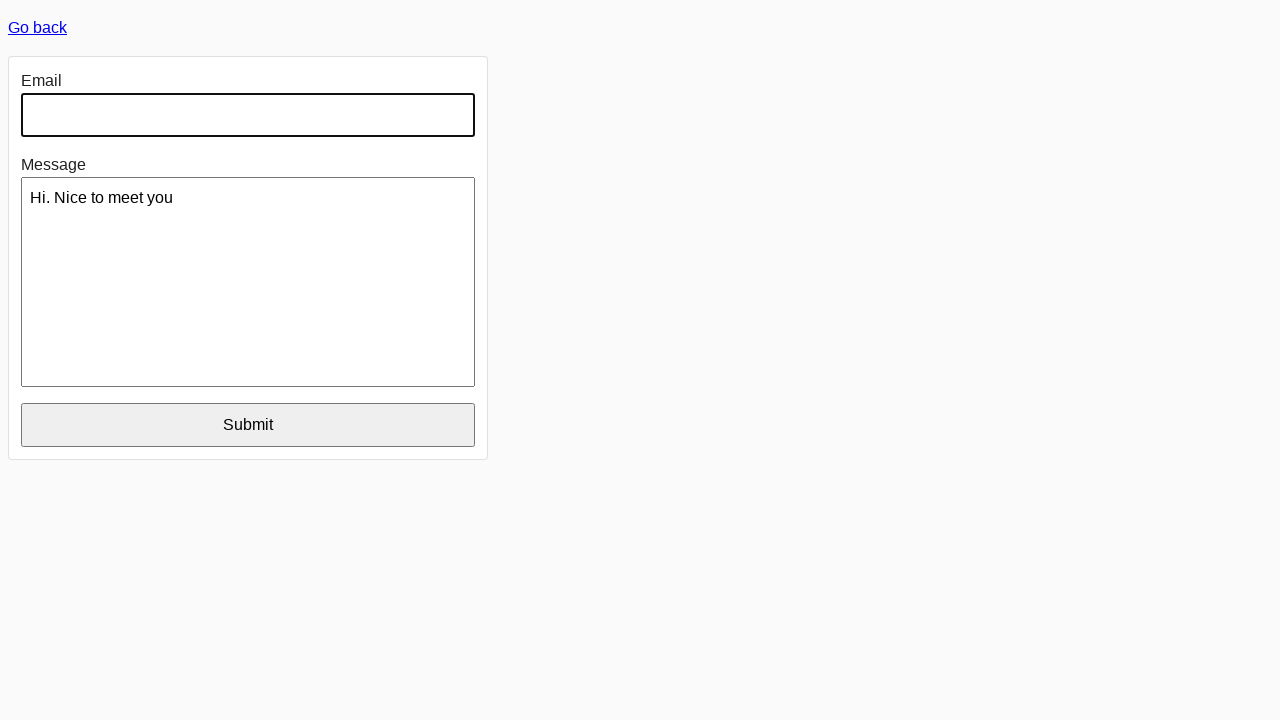

Cleared message input field on internal:label="Message"i
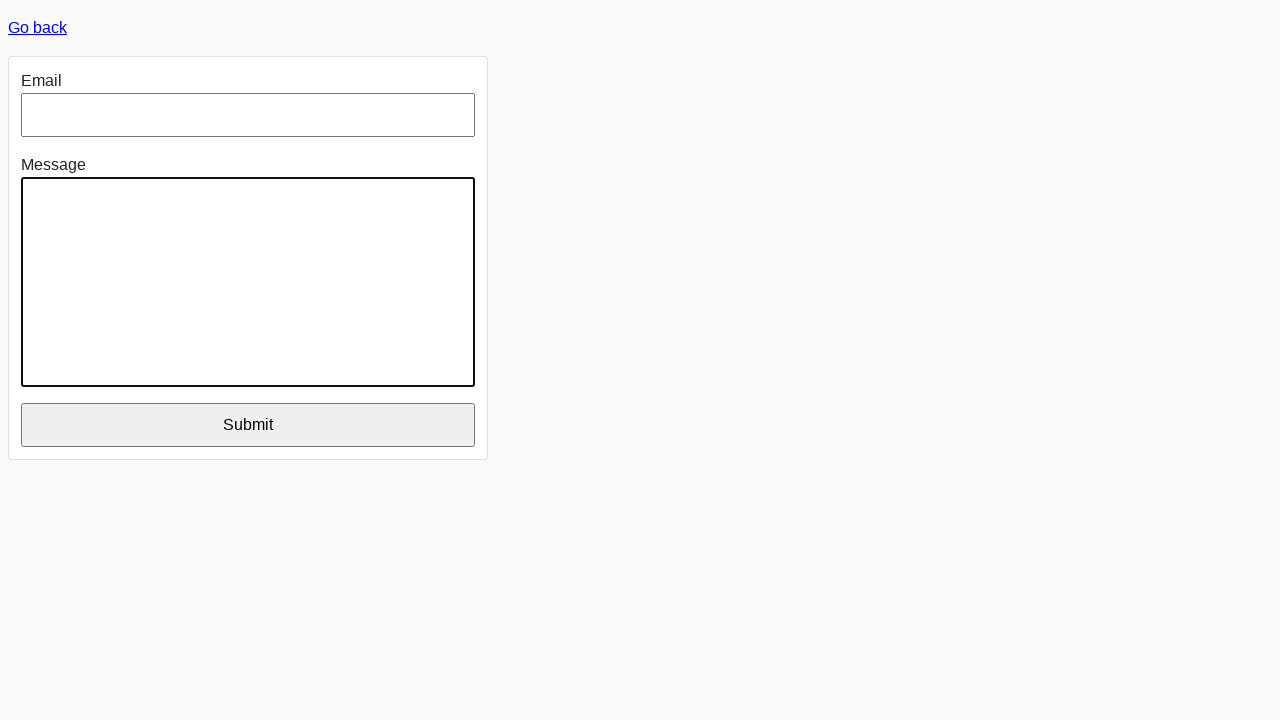

Verified email input is empty
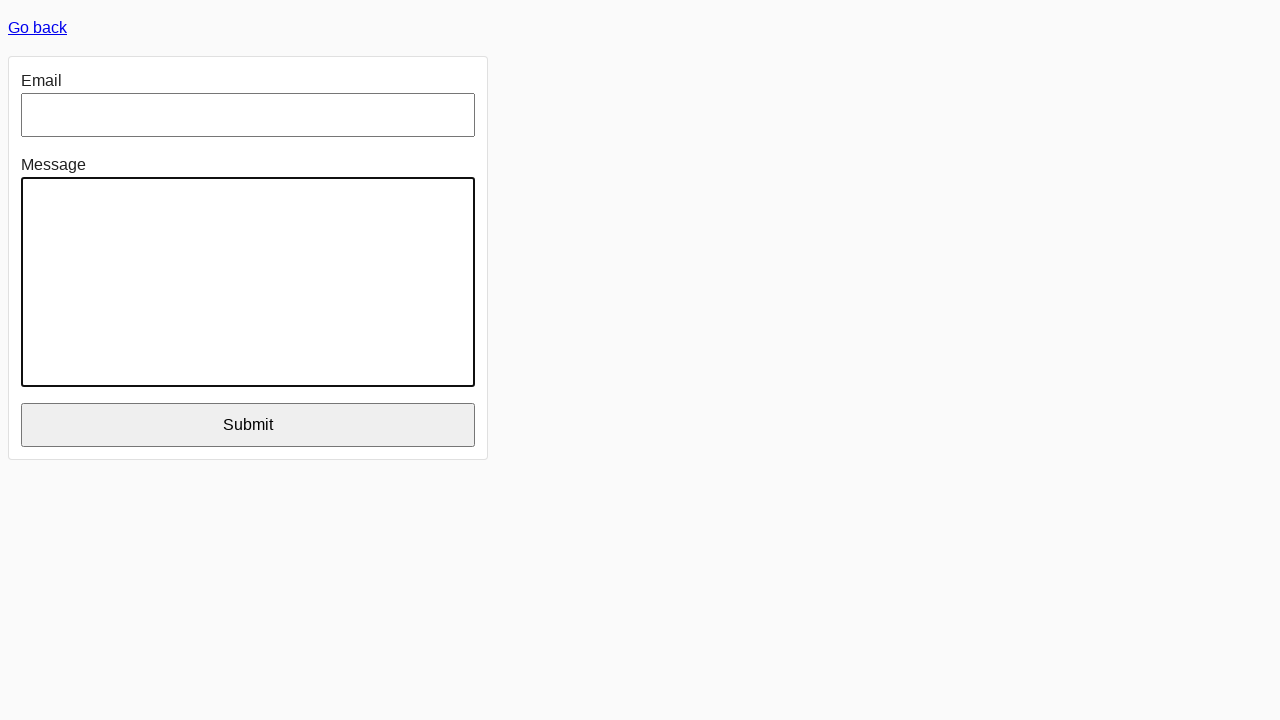

Verified message input is empty
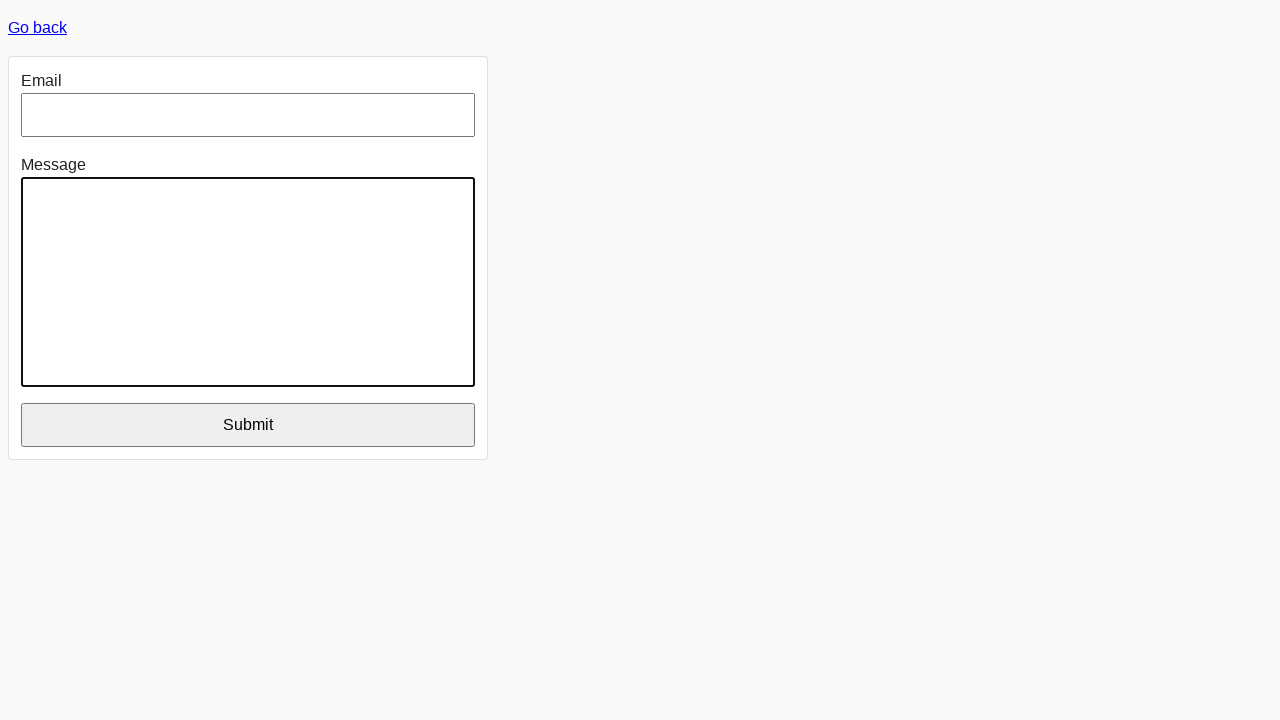

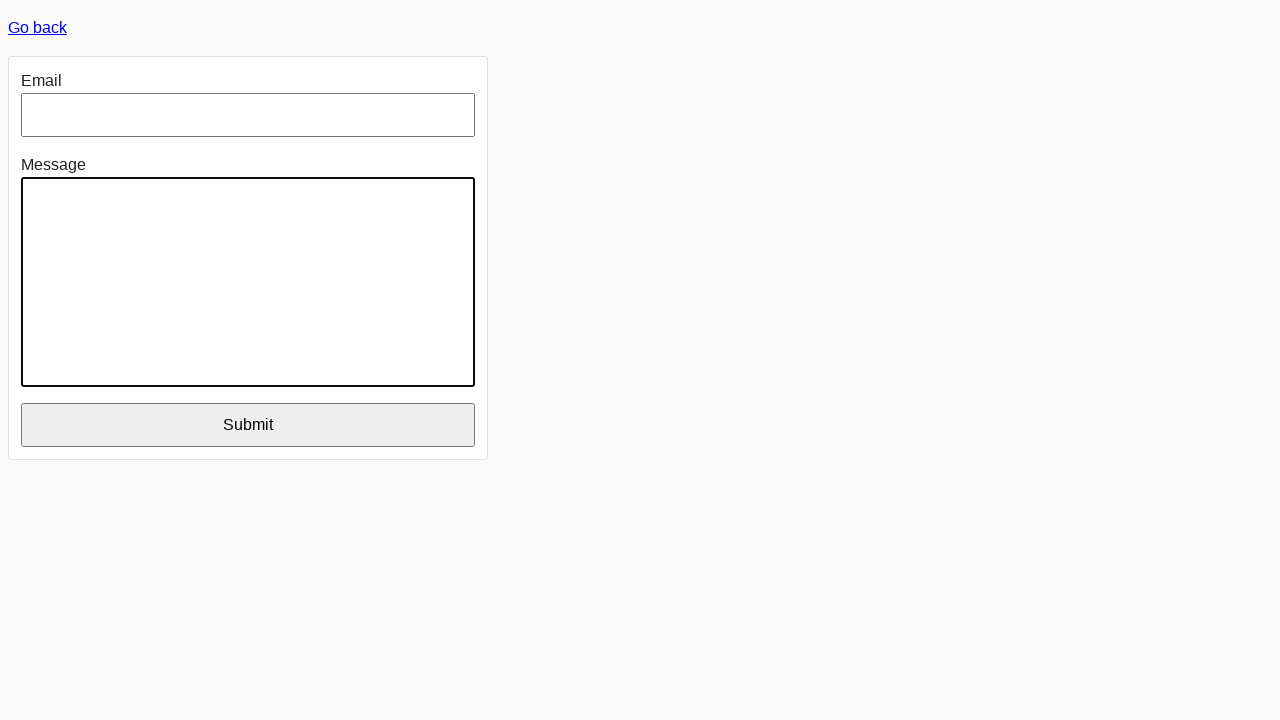